Tests book search functionality on demoqa by searching for "Guide" and verifying a book result appears

Starting URL: https://demoqa.com/books

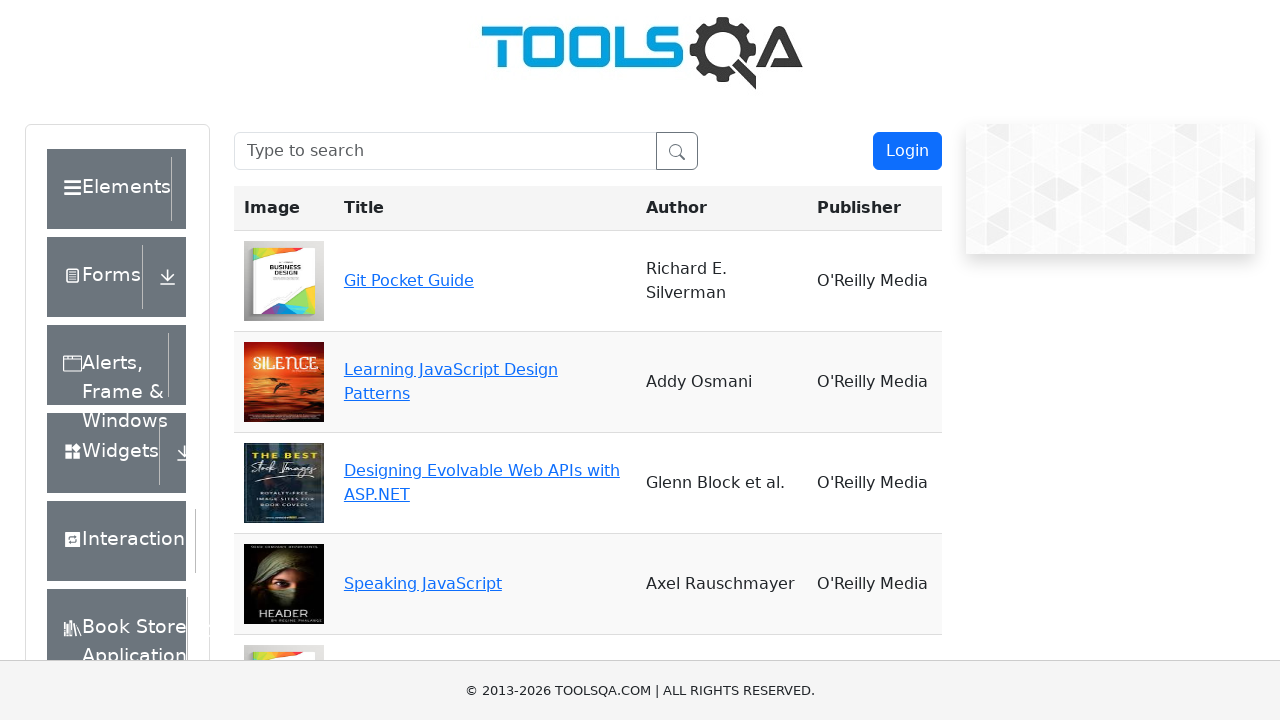

Filled search box with 'Guide' on #searchBox
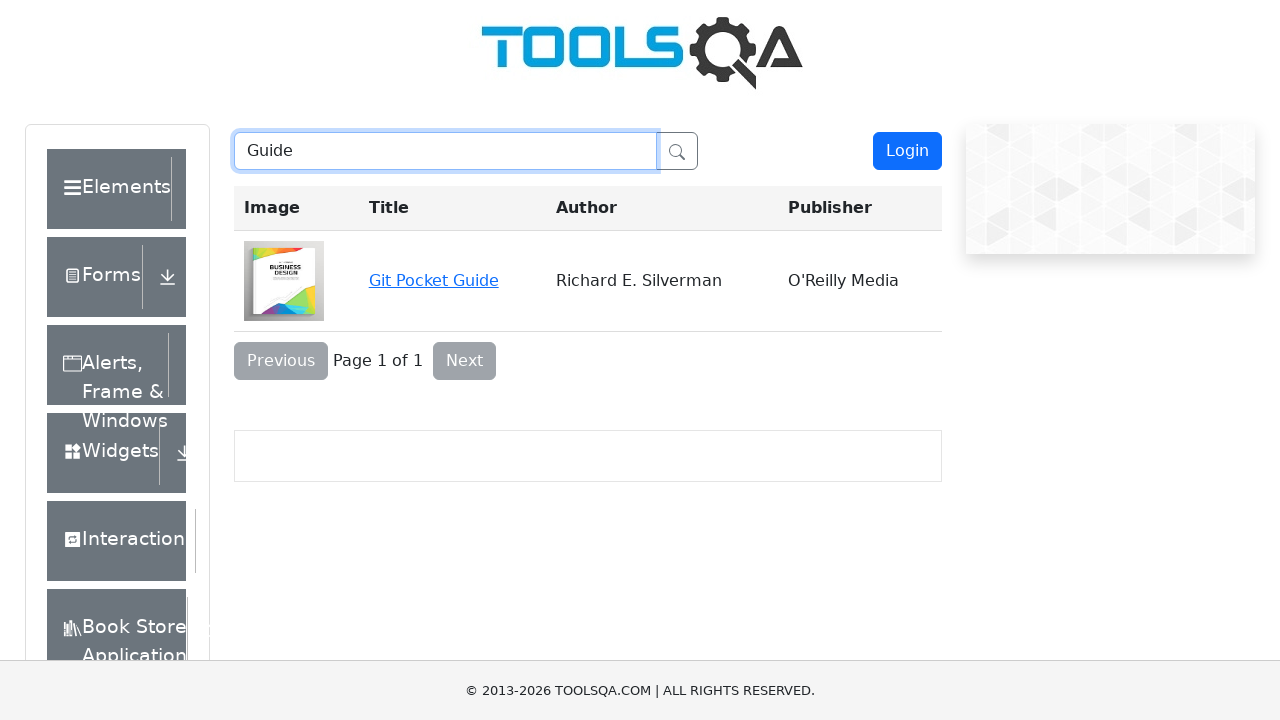

Book result 'Git Pocket Guide' appeared in search results
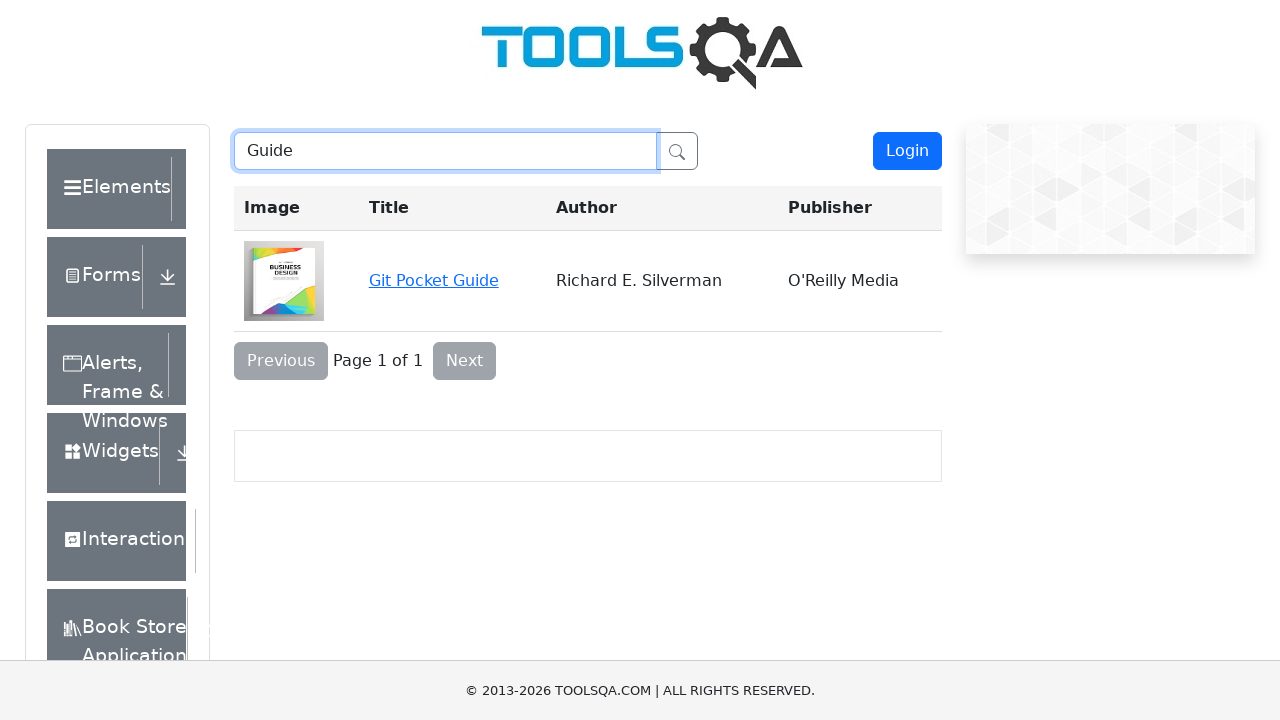

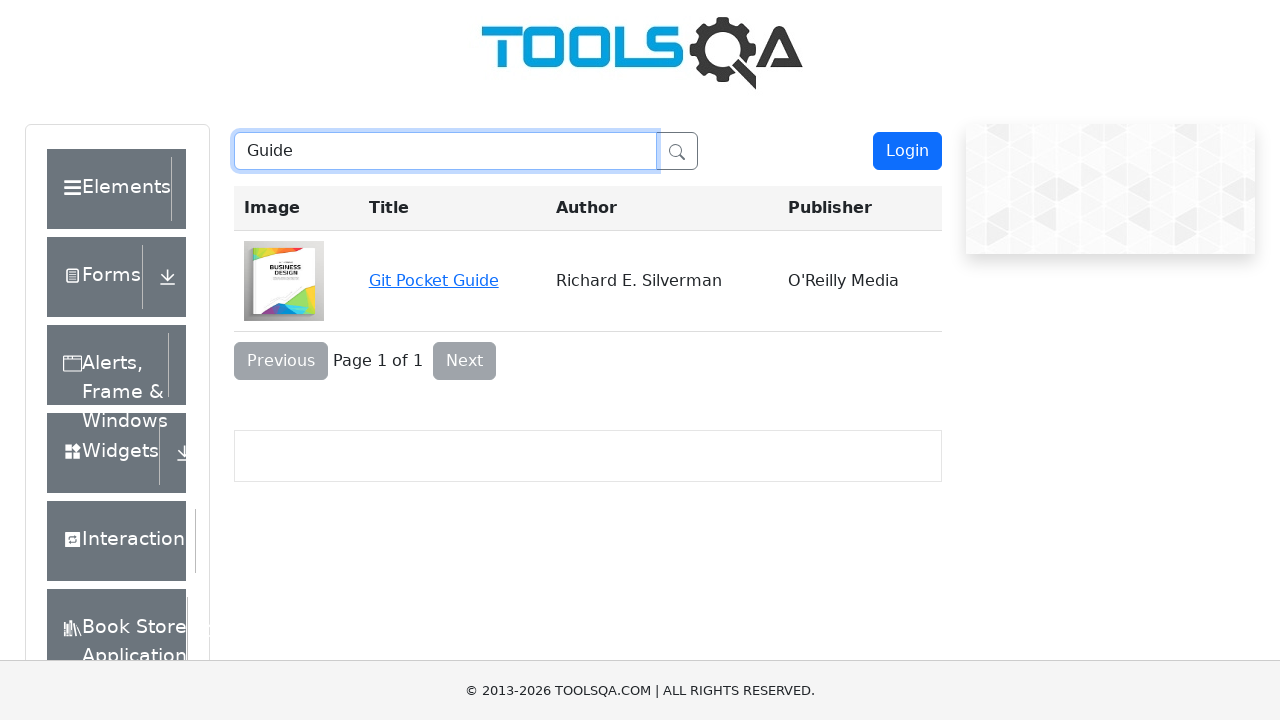